Tests the Accupass travel events search page by scrolling to load more events, then navigating to an event detail page to verify event information is displayed.

Starting URL: https://www.accupass.com/search?c=travel

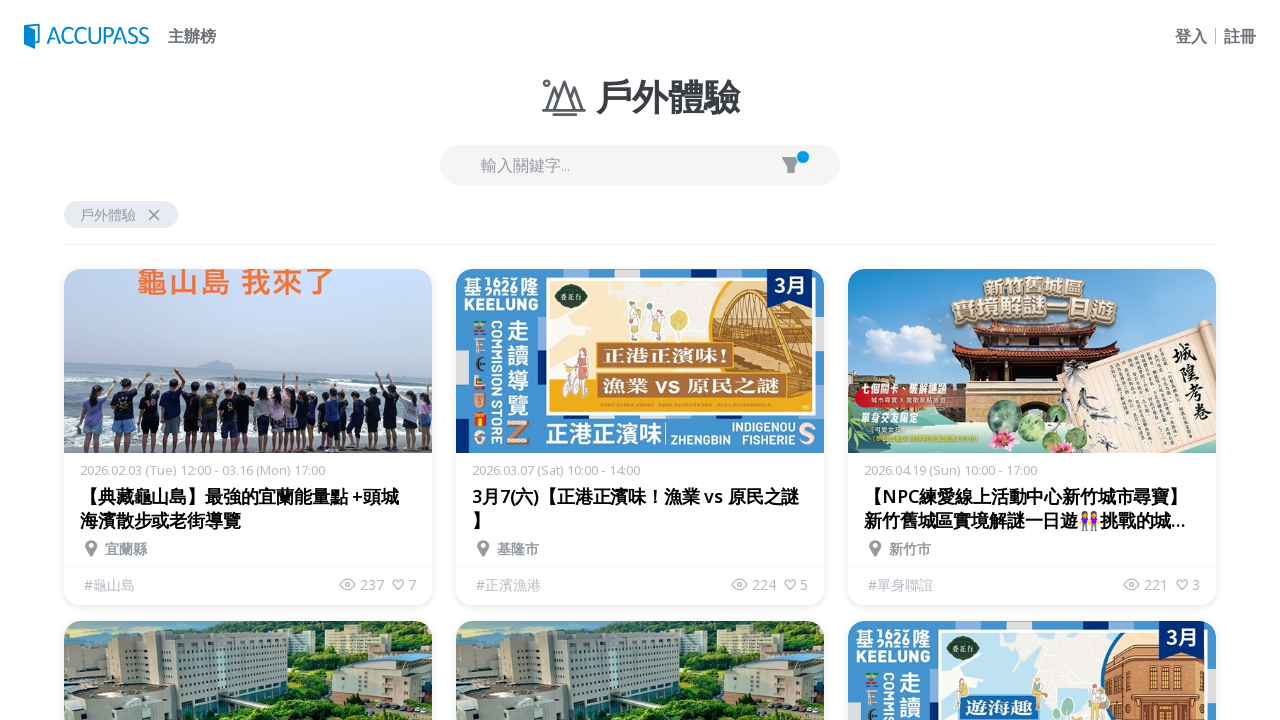

Waited for page to reach networkidle state
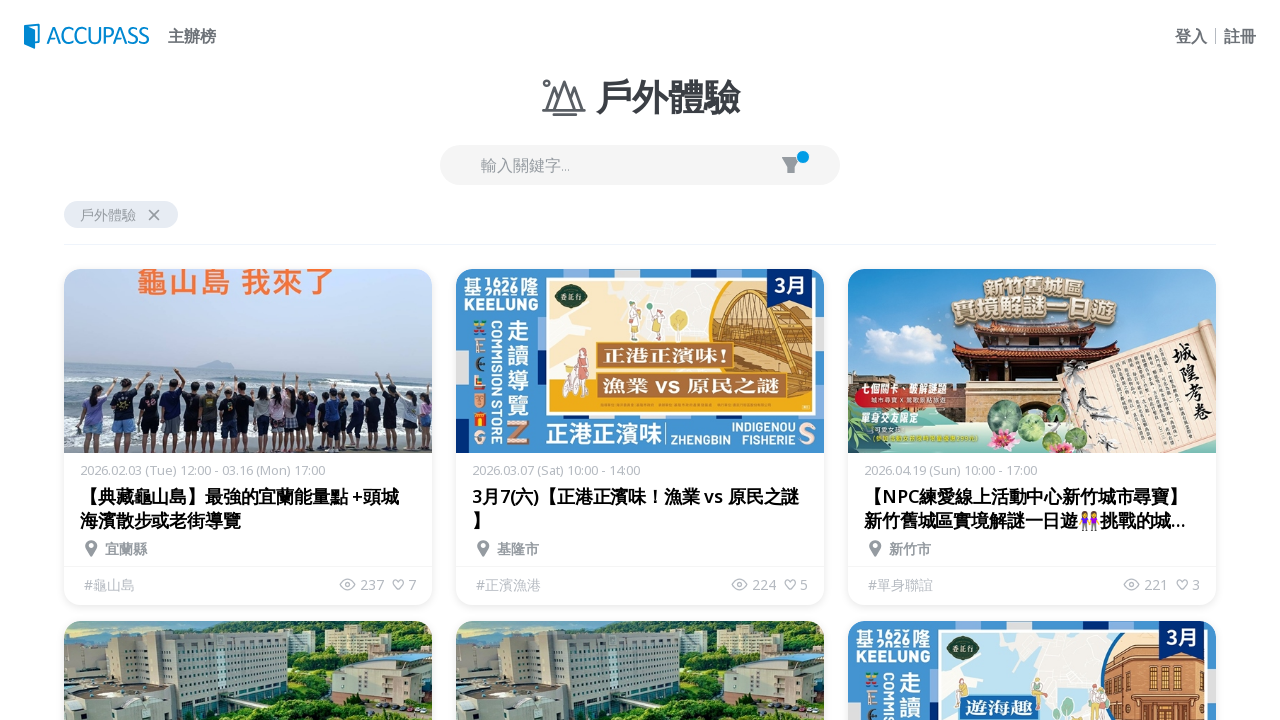

Pressed End key to scroll down (iteration 1/5)
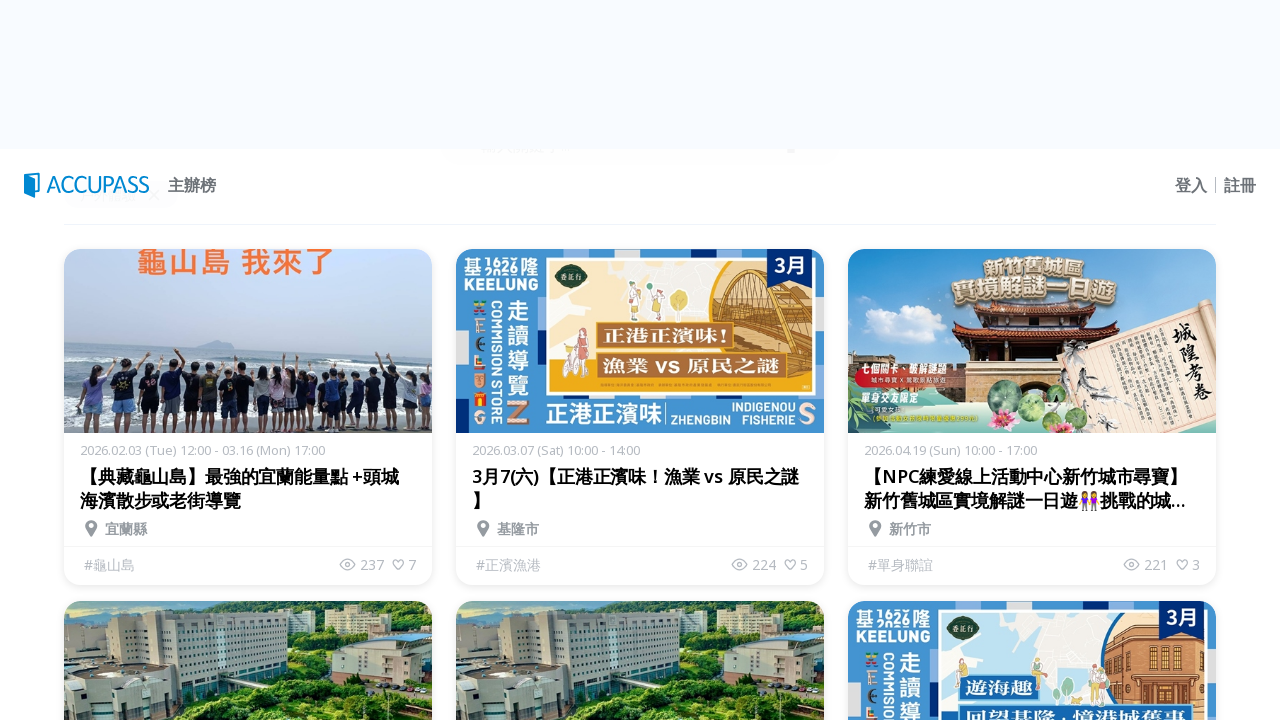

Waited 2 seconds for events to load
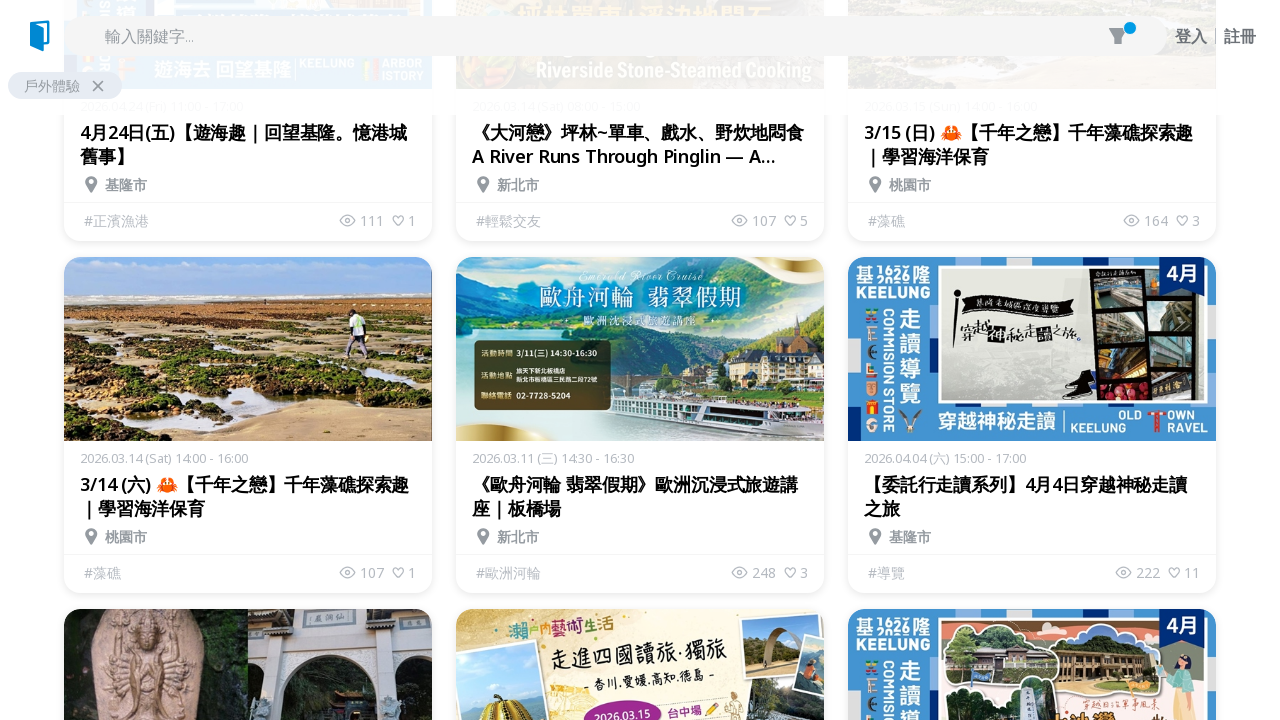

Pressed End key to scroll down (iteration 2/5)
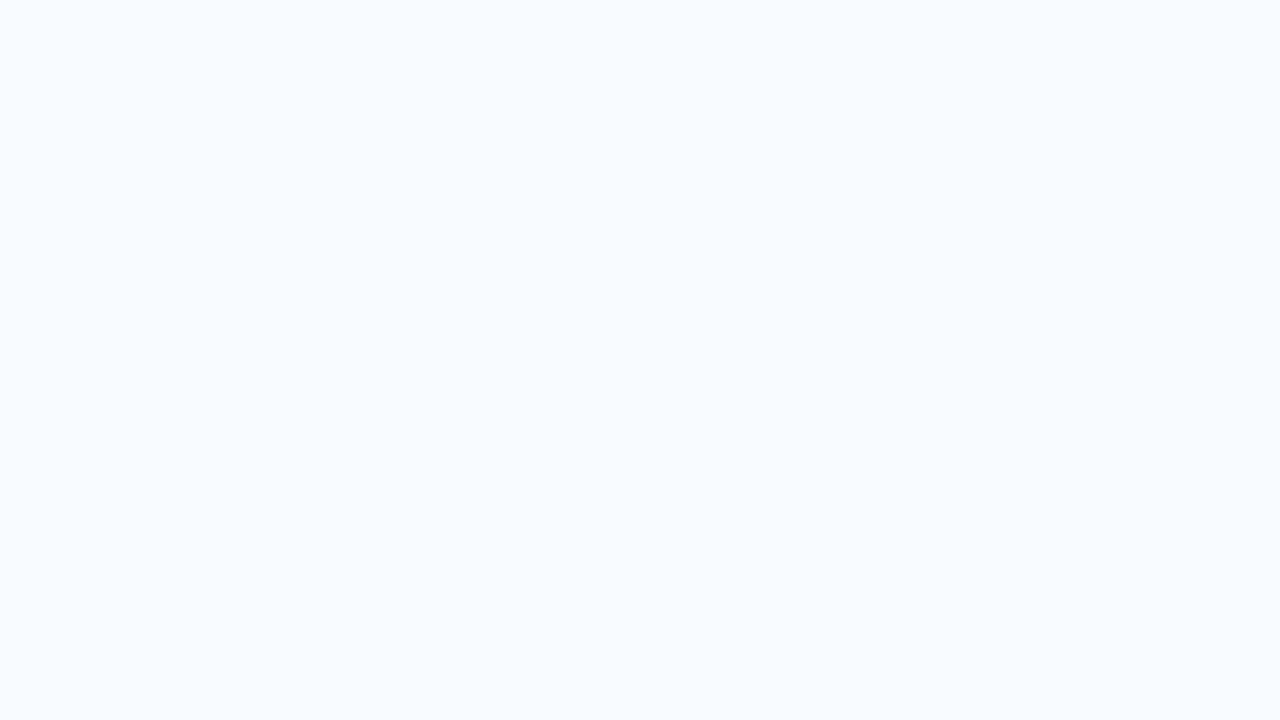

Waited 2 seconds for events to load
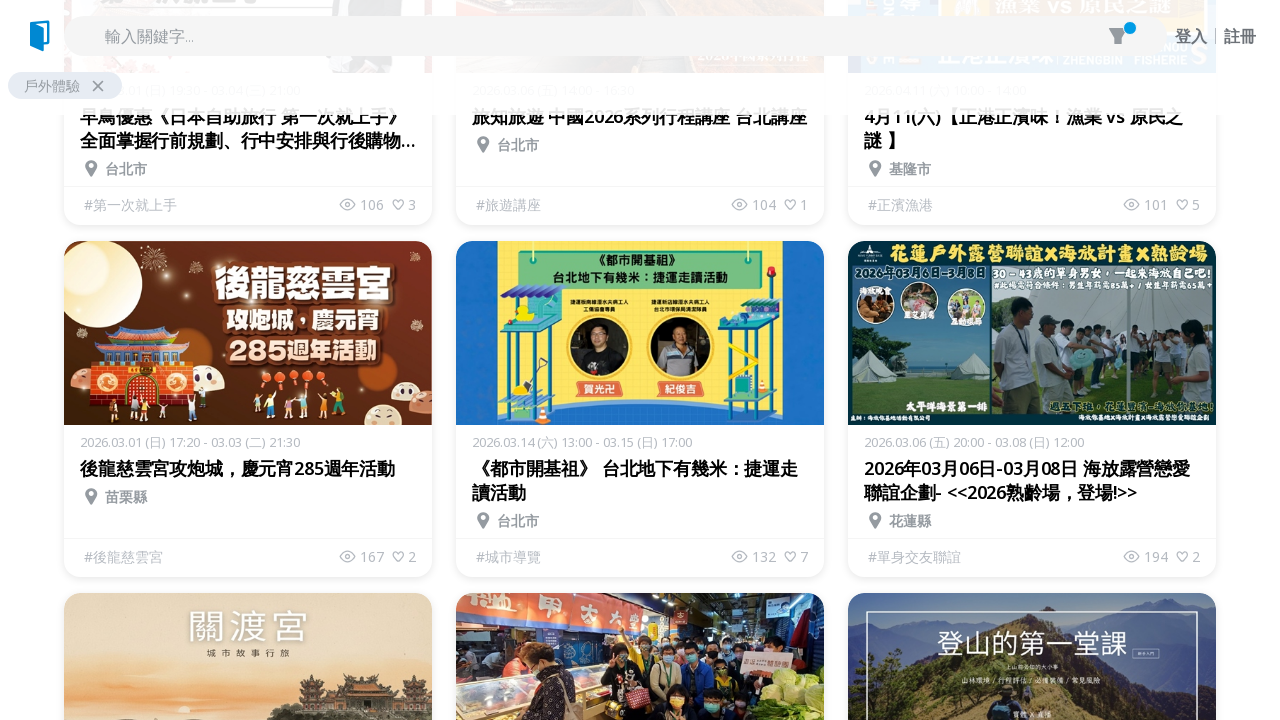

Pressed End key to scroll down (iteration 3/5)
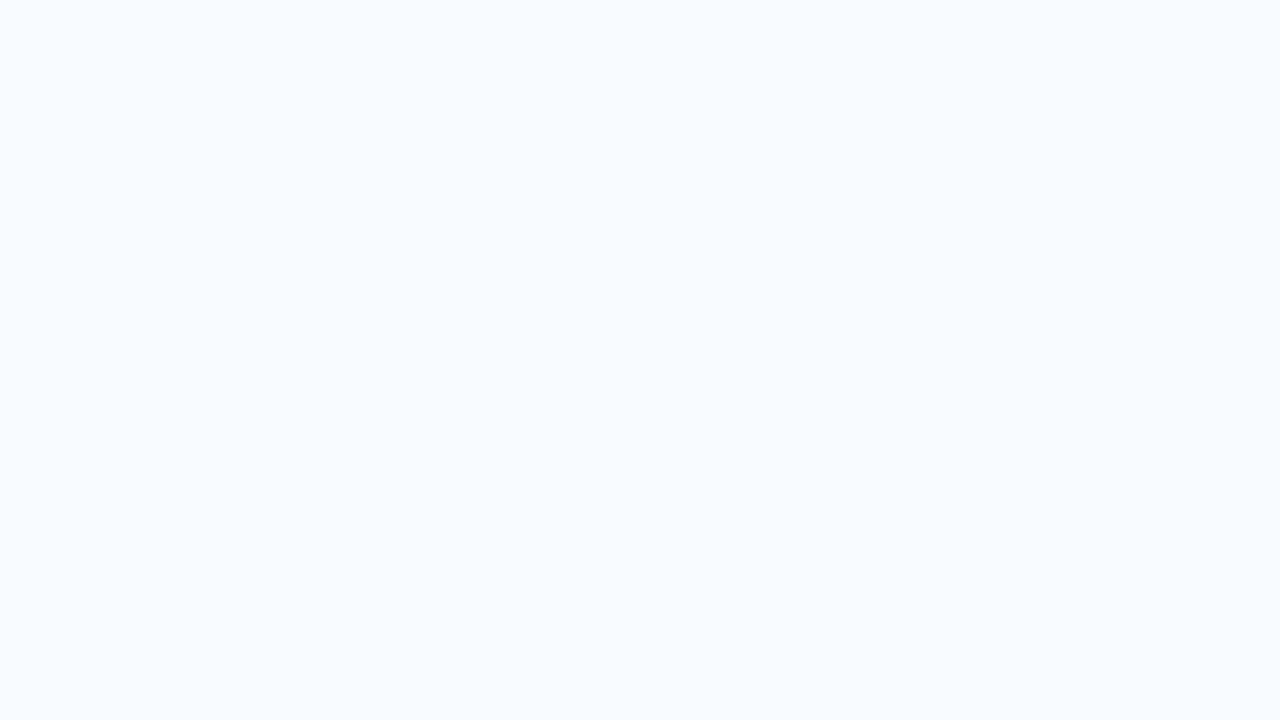

Waited 2 seconds for events to load
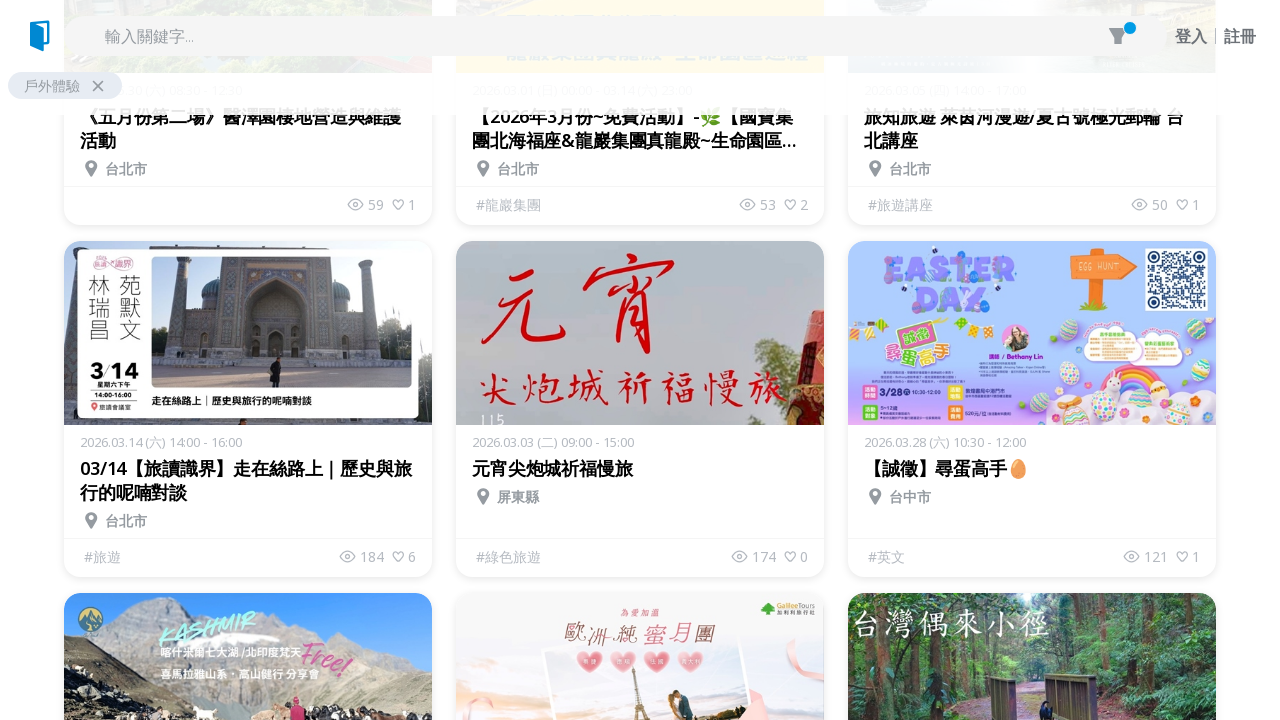

Pressed End key to scroll down (iteration 4/5)
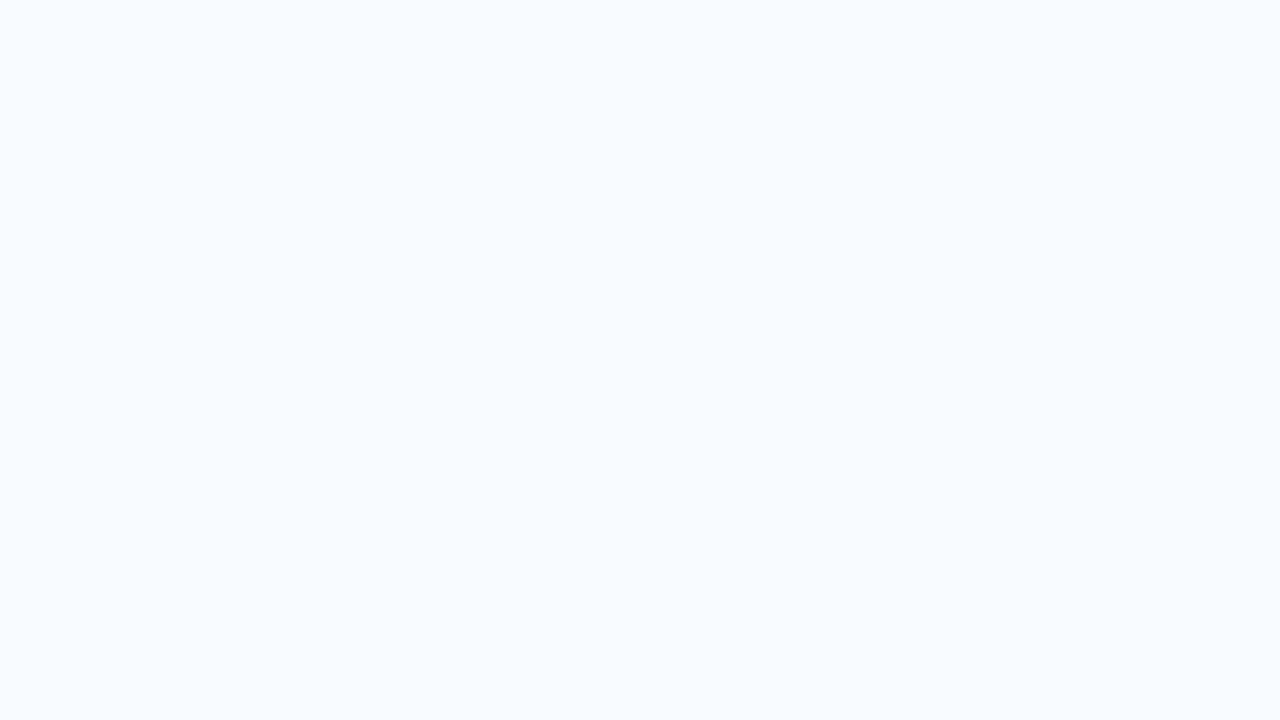

Waited 2 seconds for events to load
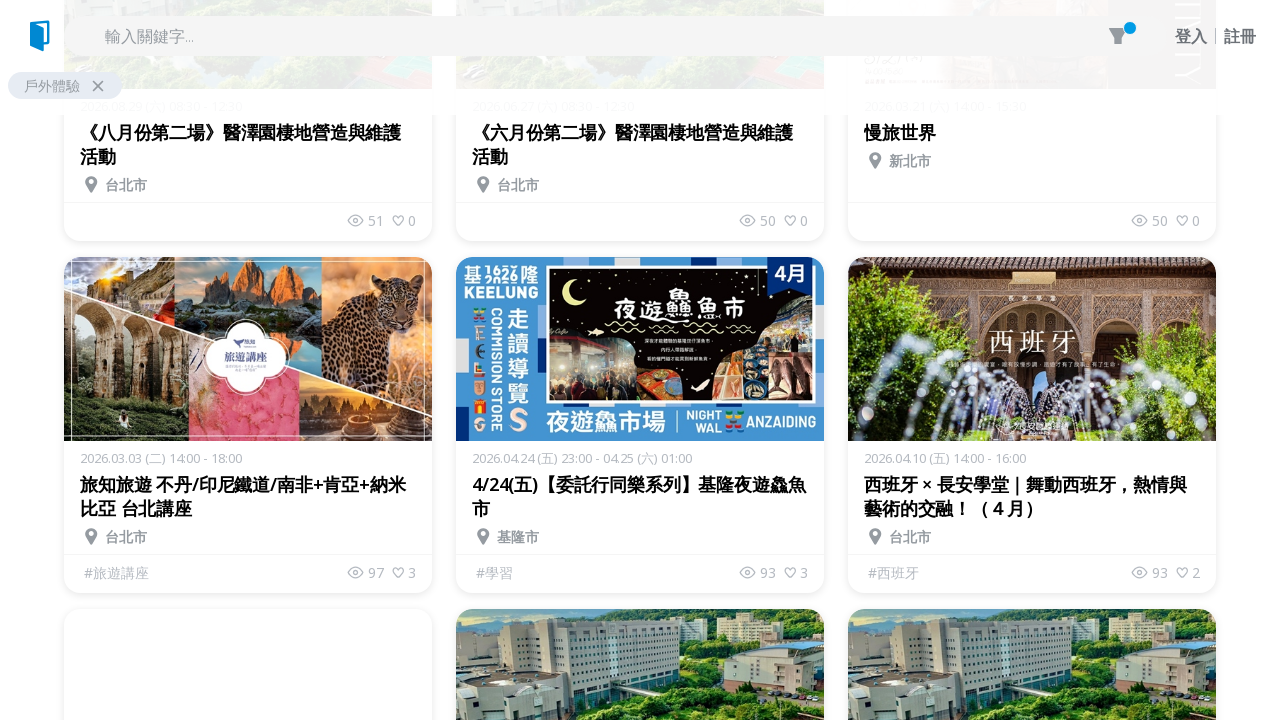

Pressed End key to scroll down (iteration 5/5)
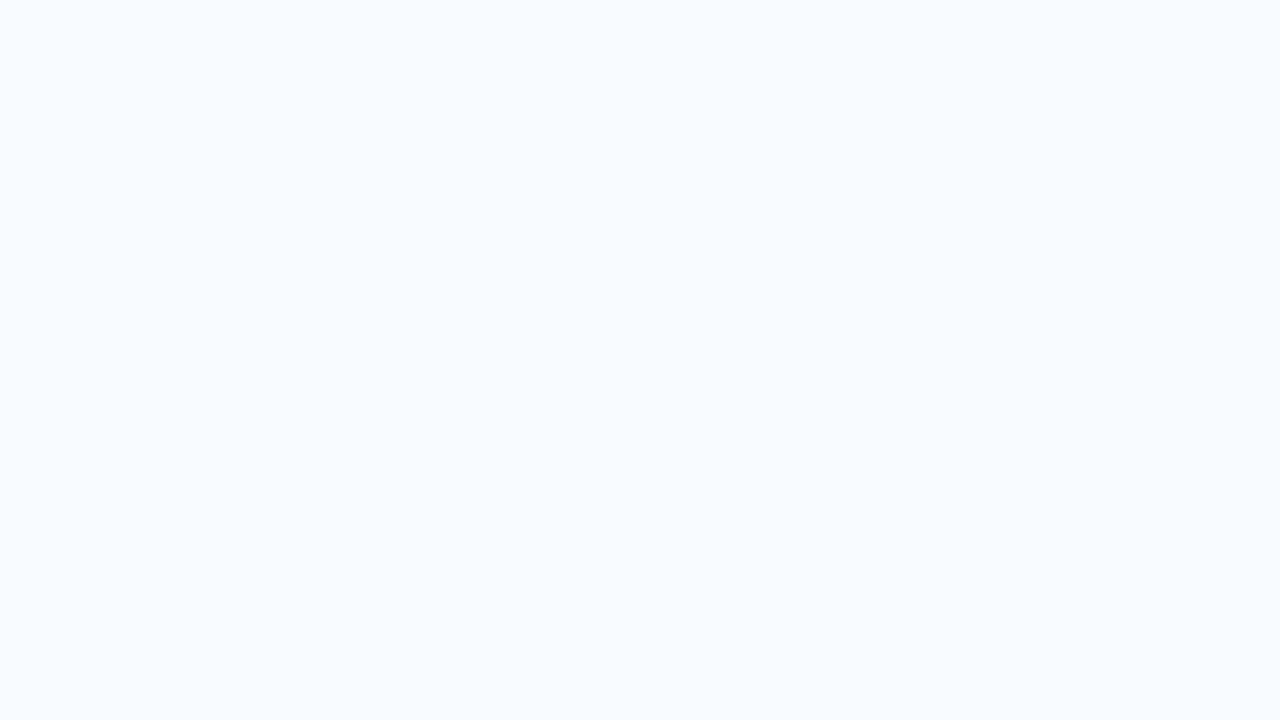

Waited 2 seconds for events to load
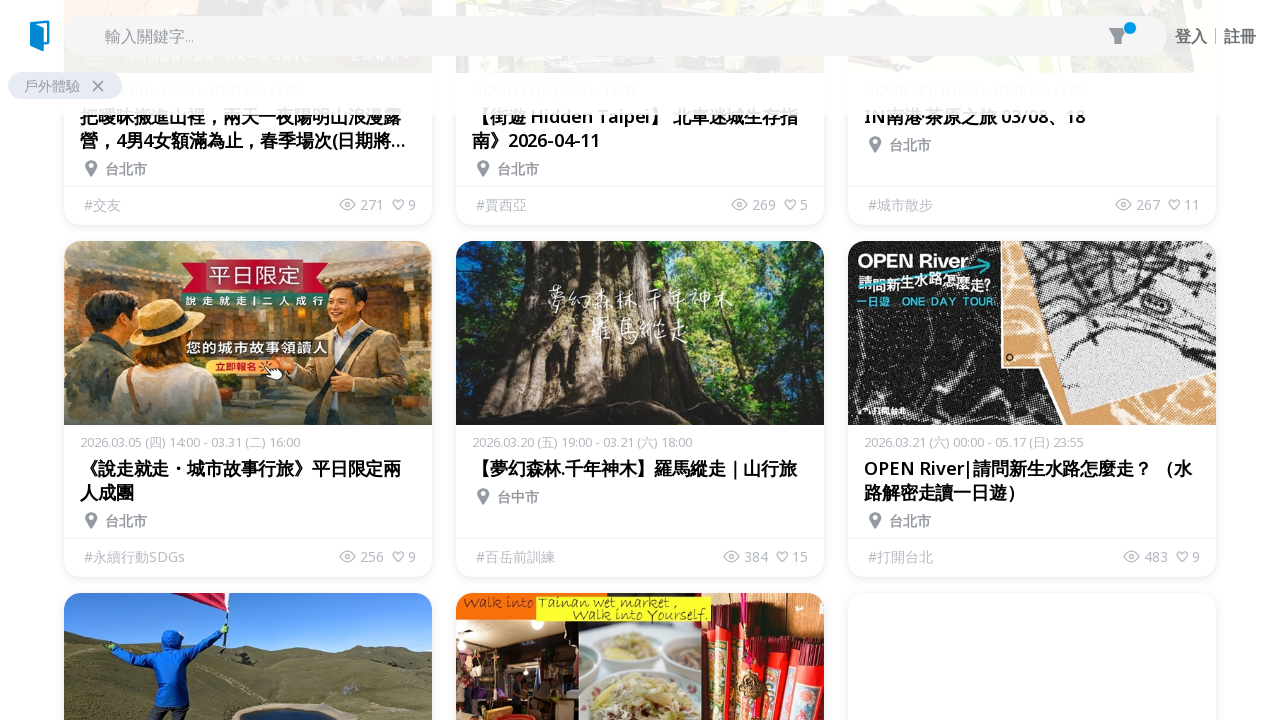

Event links loaded on page
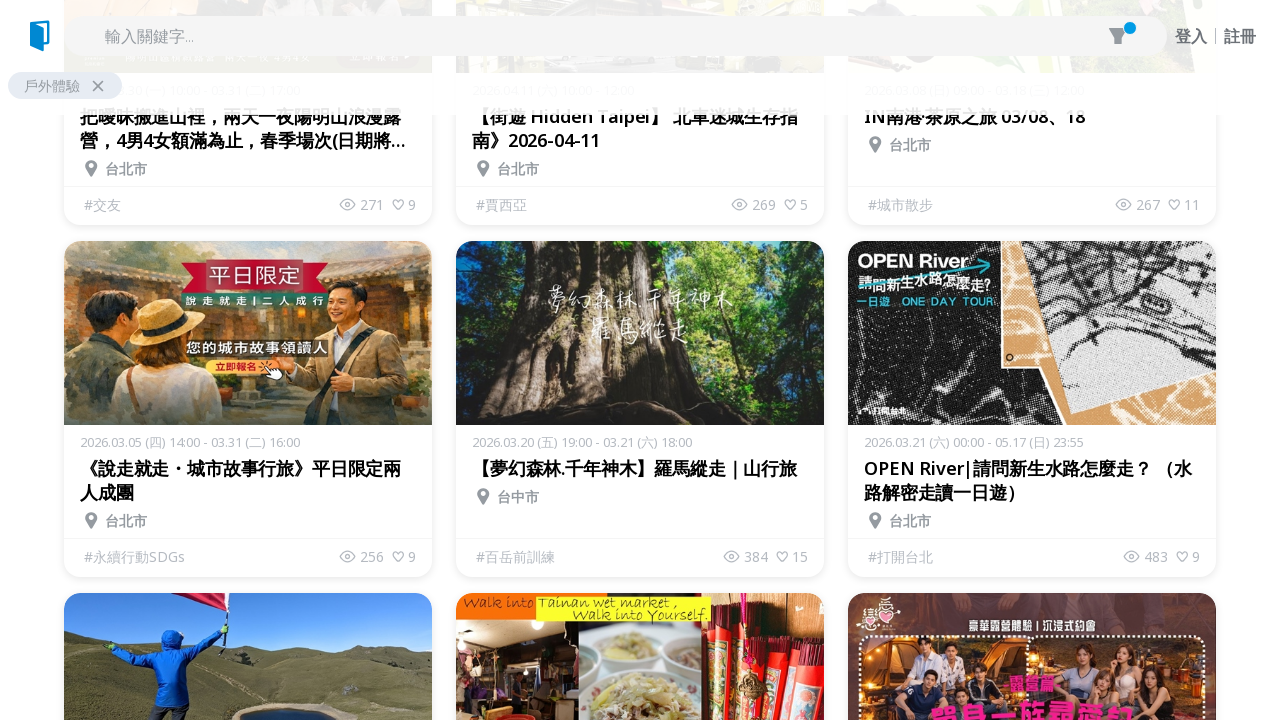

Clicked on first event link to navigate to event detail page at (248, 360) on a[href^='/event/'] >> nth=0
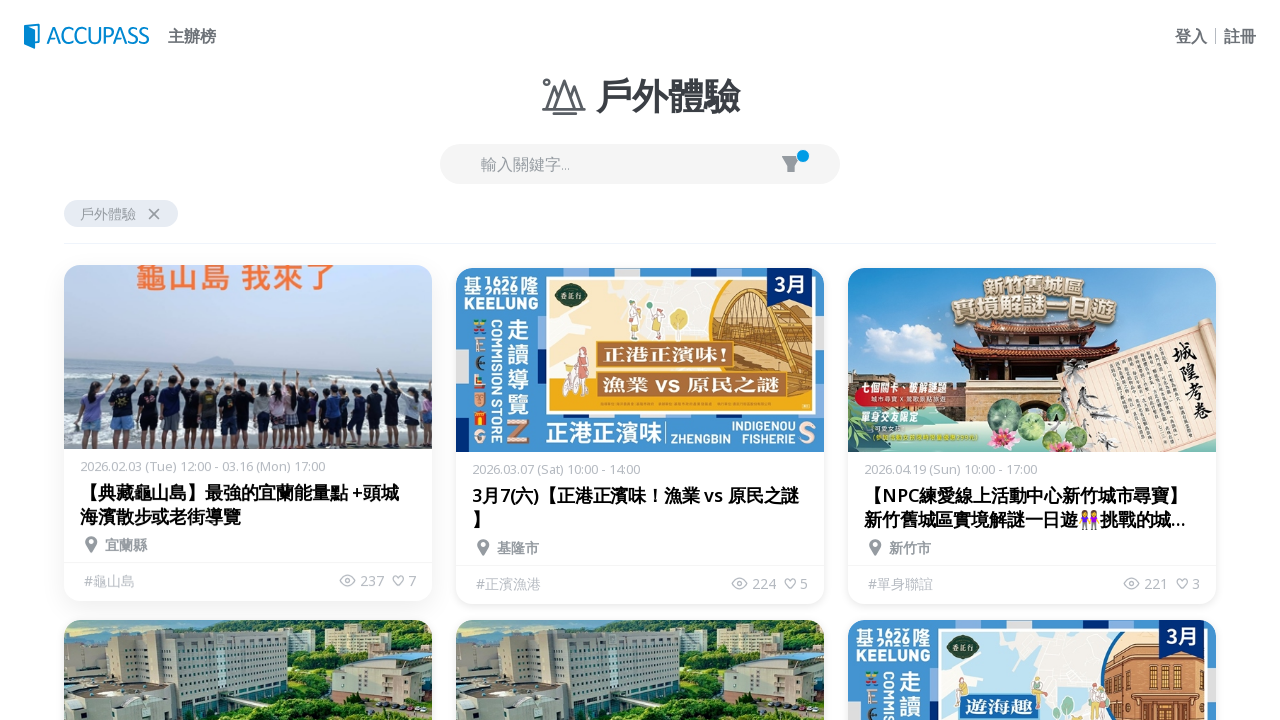

Event detail page reached networkidle state
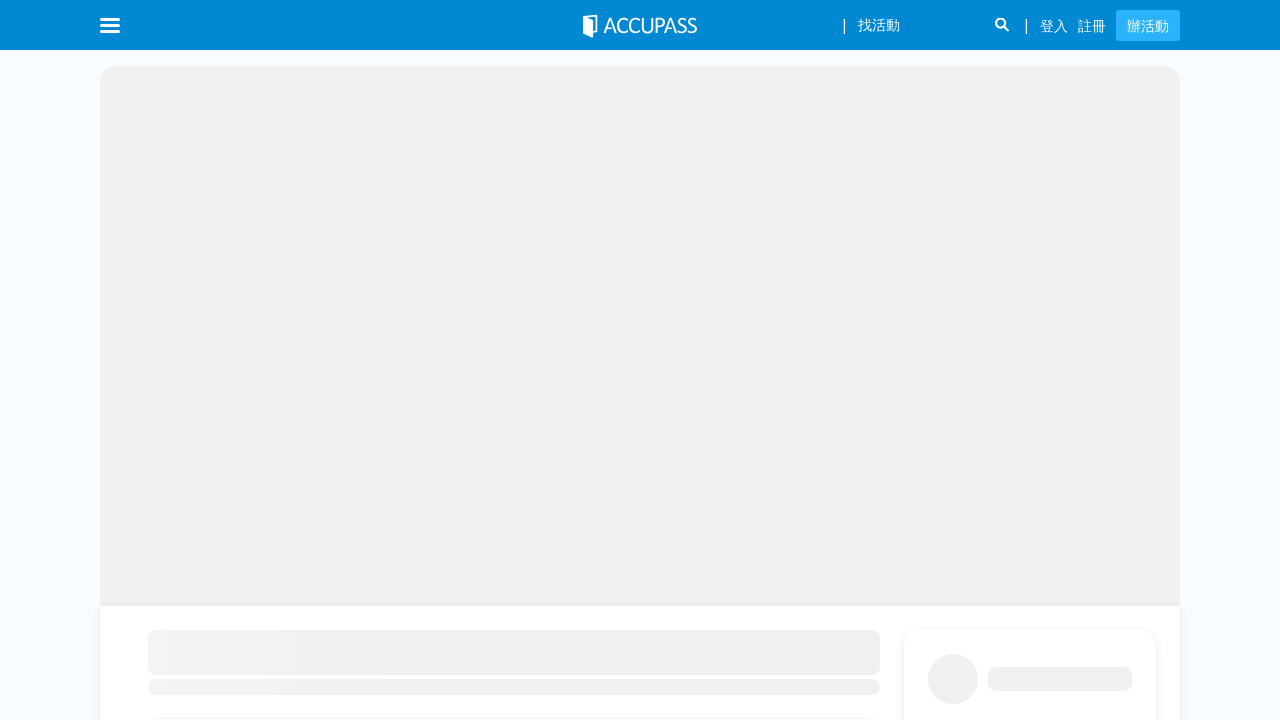

Verified event detail image is visible on page
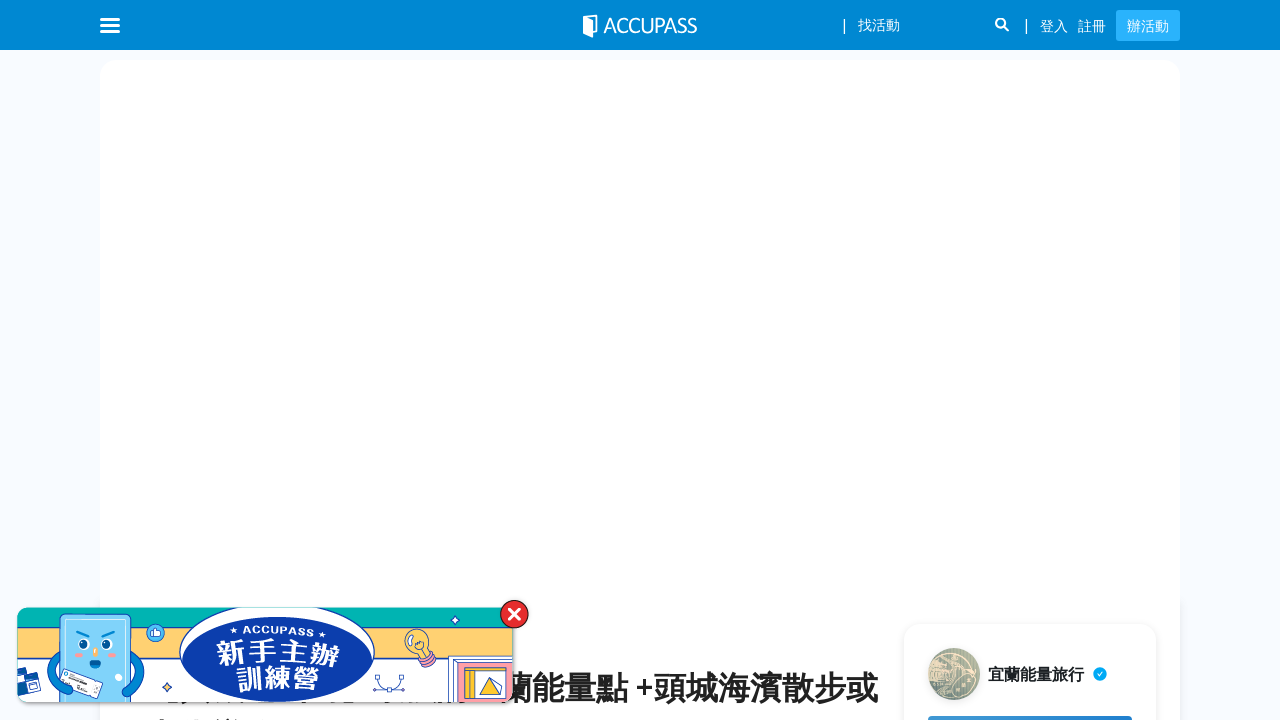

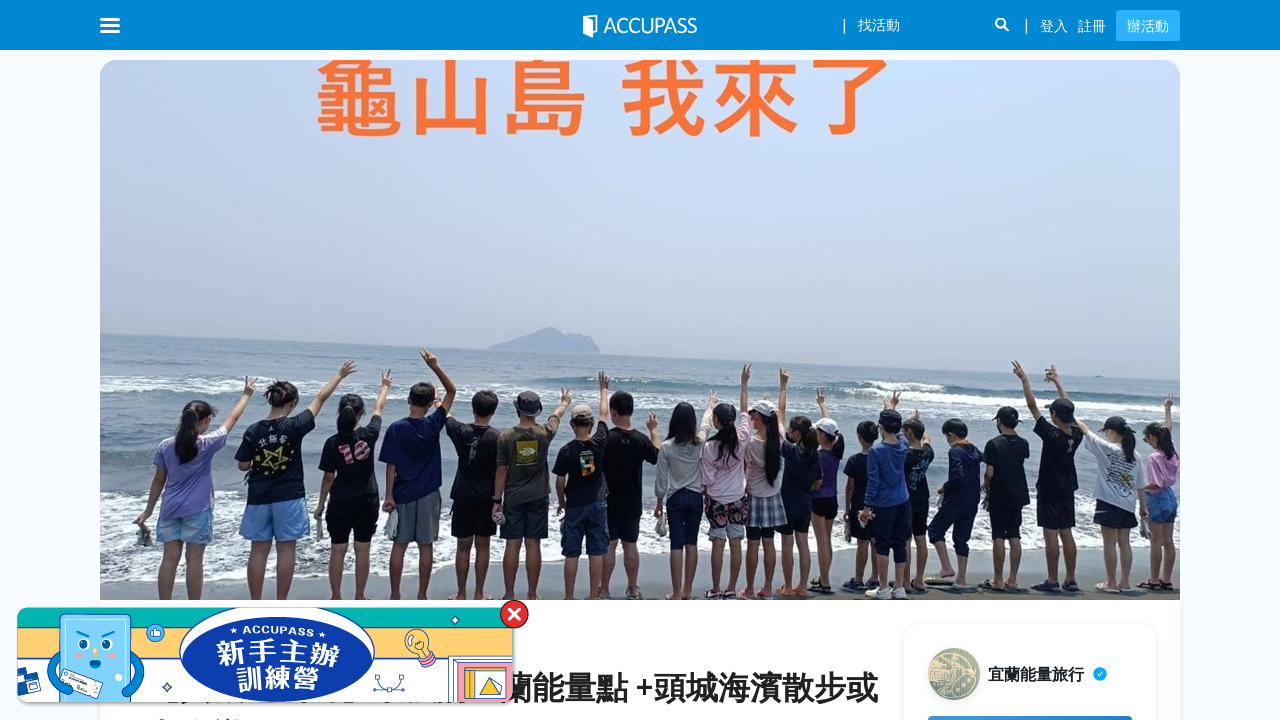